Tests window/tab handling by clicking a button that opens a new tab and then iterating through all open tabs

Starting URL: http://demo.automationtesting.in/Windows.html

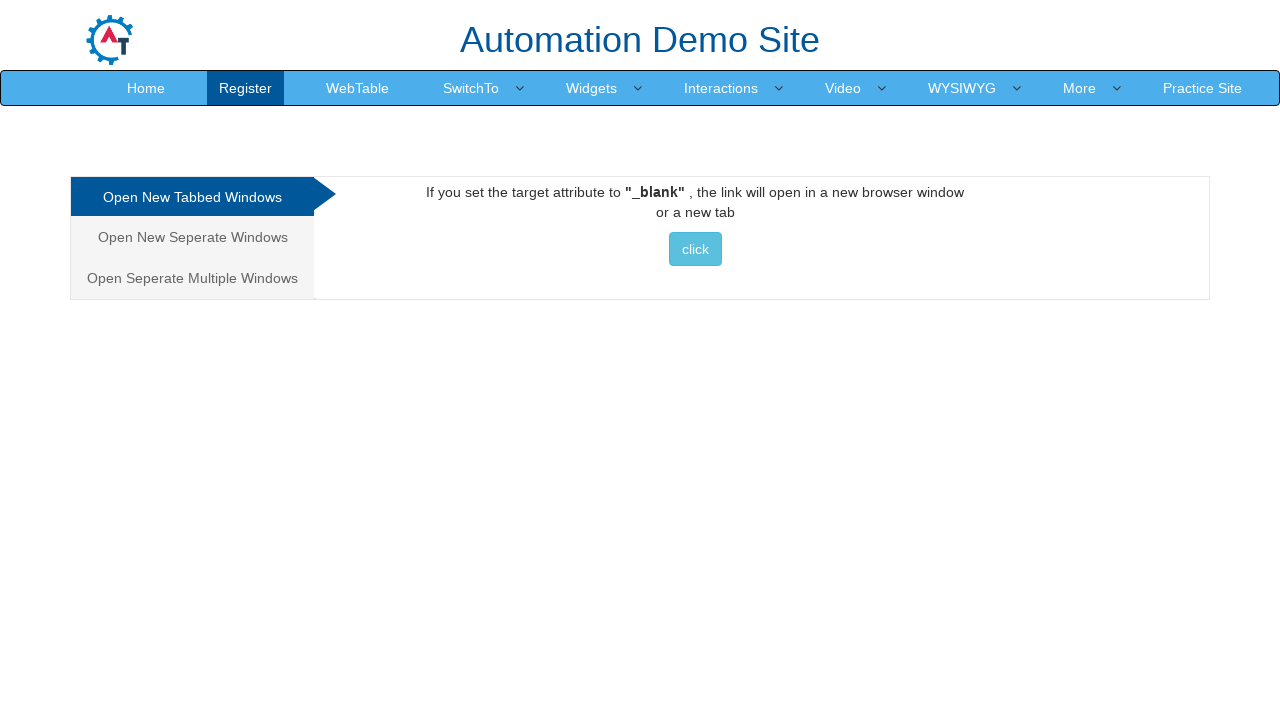

Clicked button to open new tab/window at (695, 249) on xpath=/html/body/div[1]/div/div/div/div[2]/div[1]/a/button
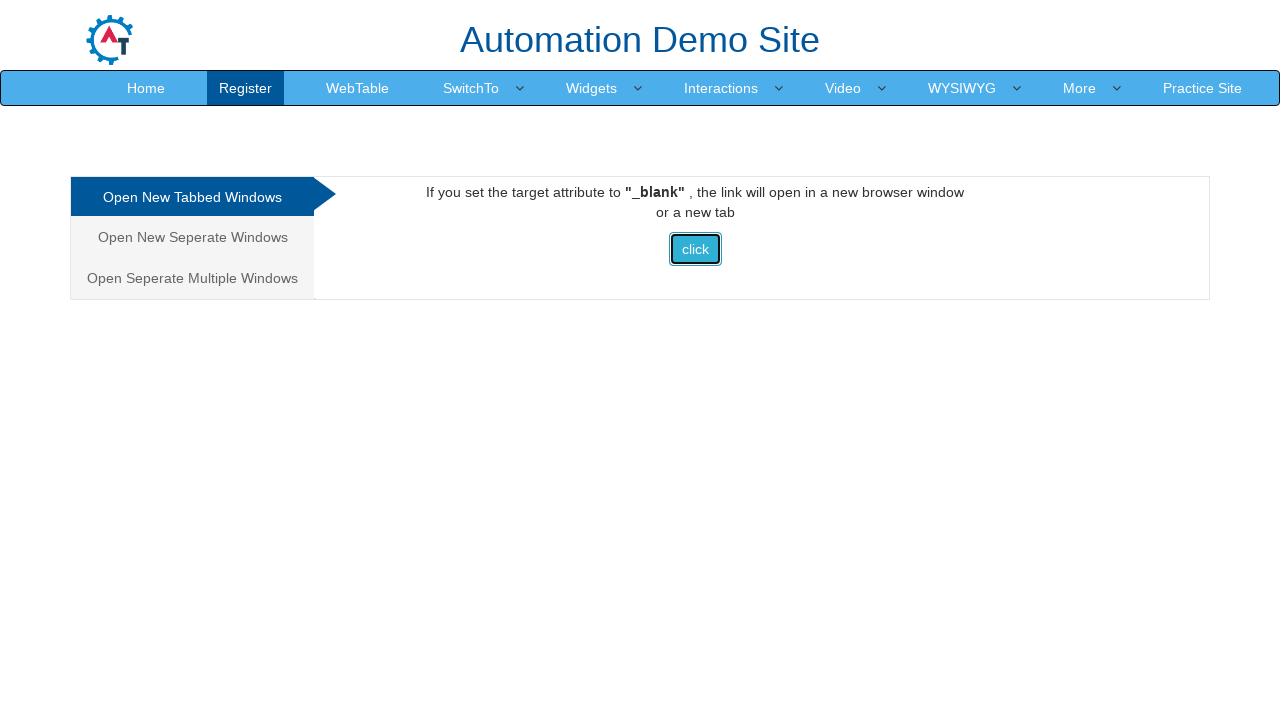

Waited 1000ms for new page to open
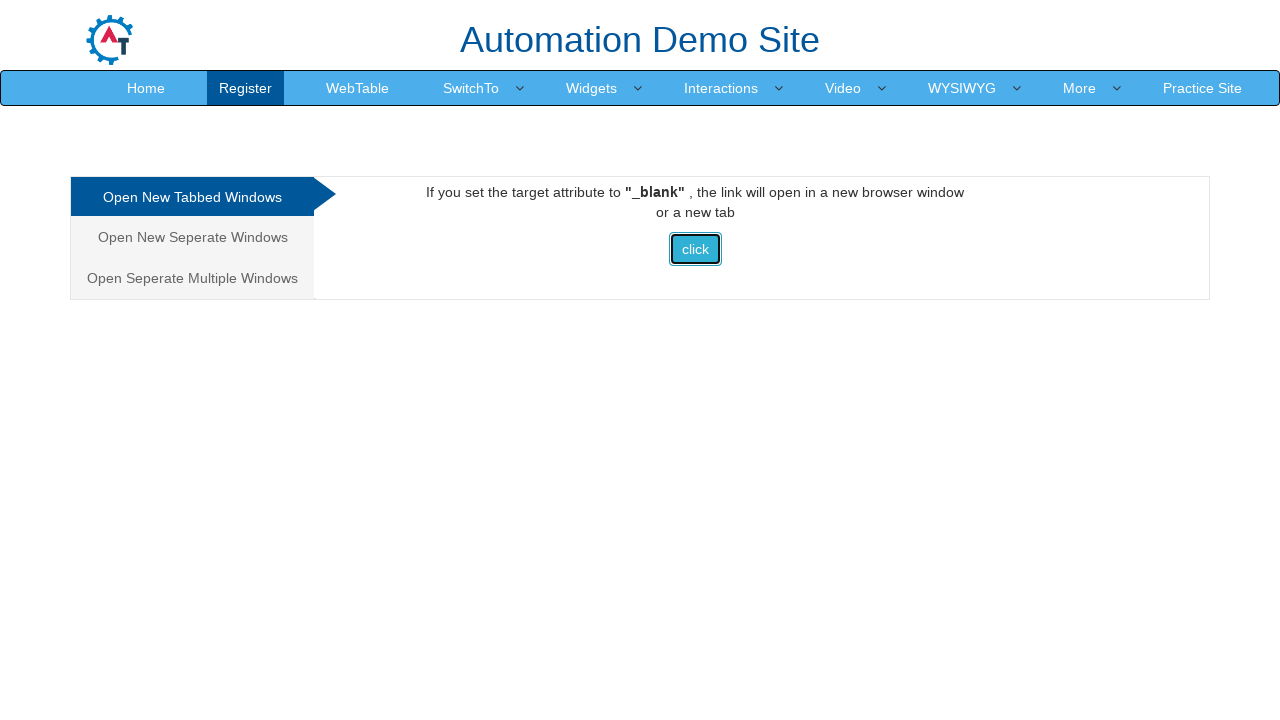

Retrieved all open pages/tabs from context
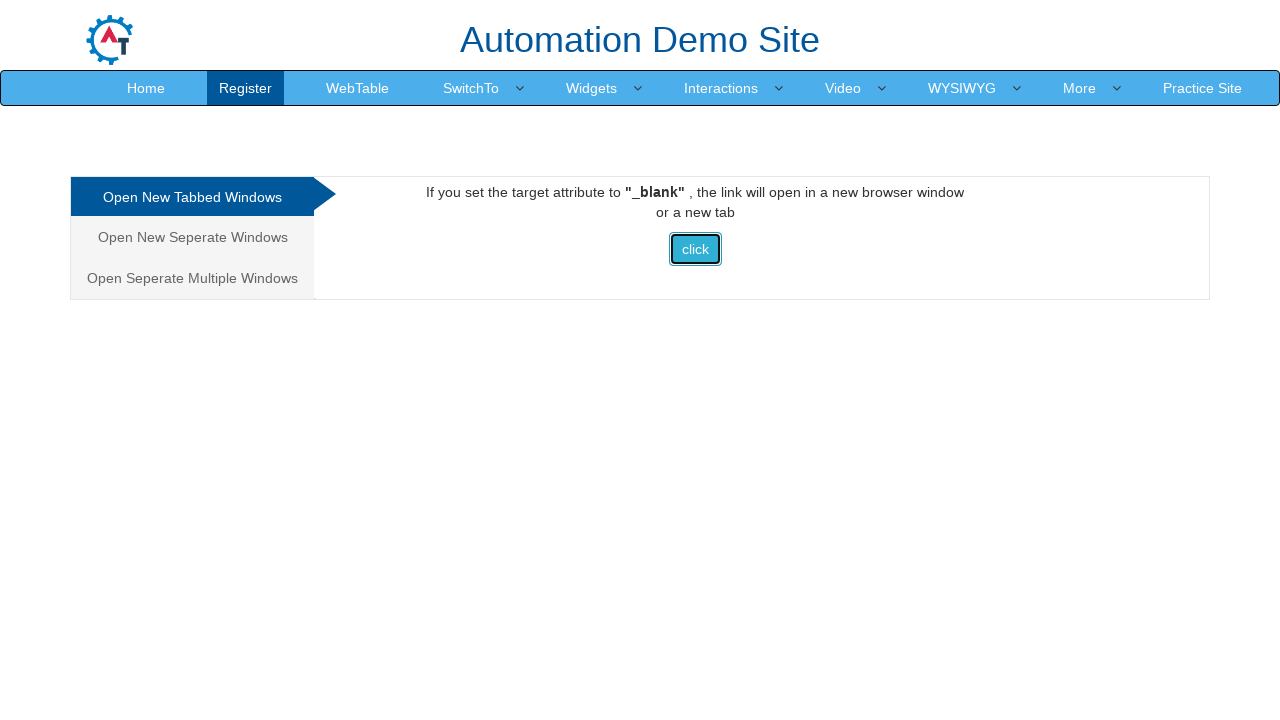

Brought page to front: Frames & windows
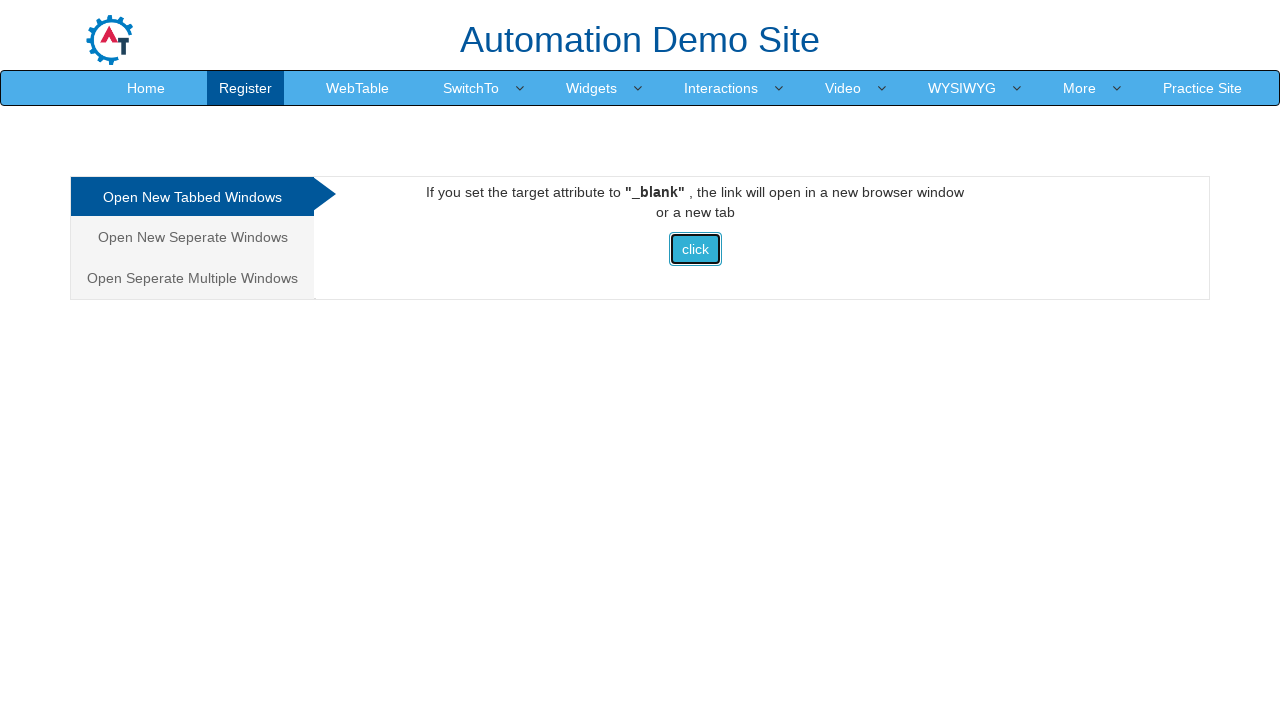

Brought page to front: Selenium
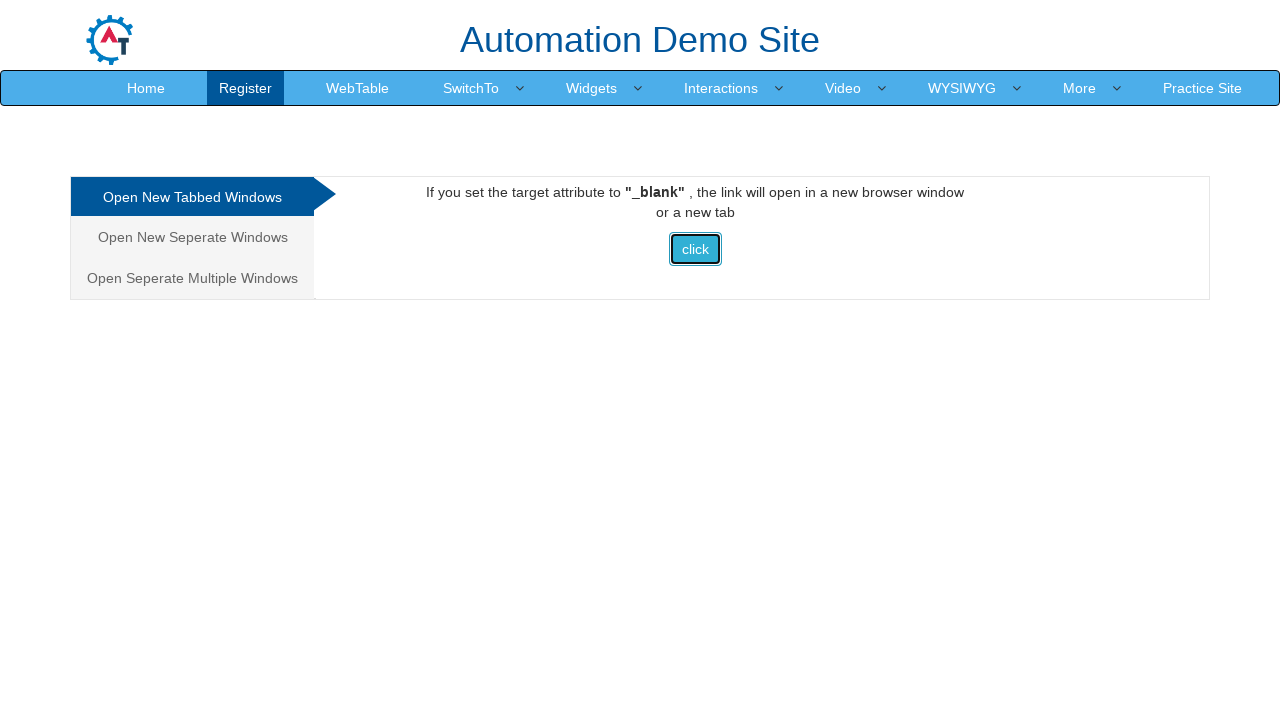

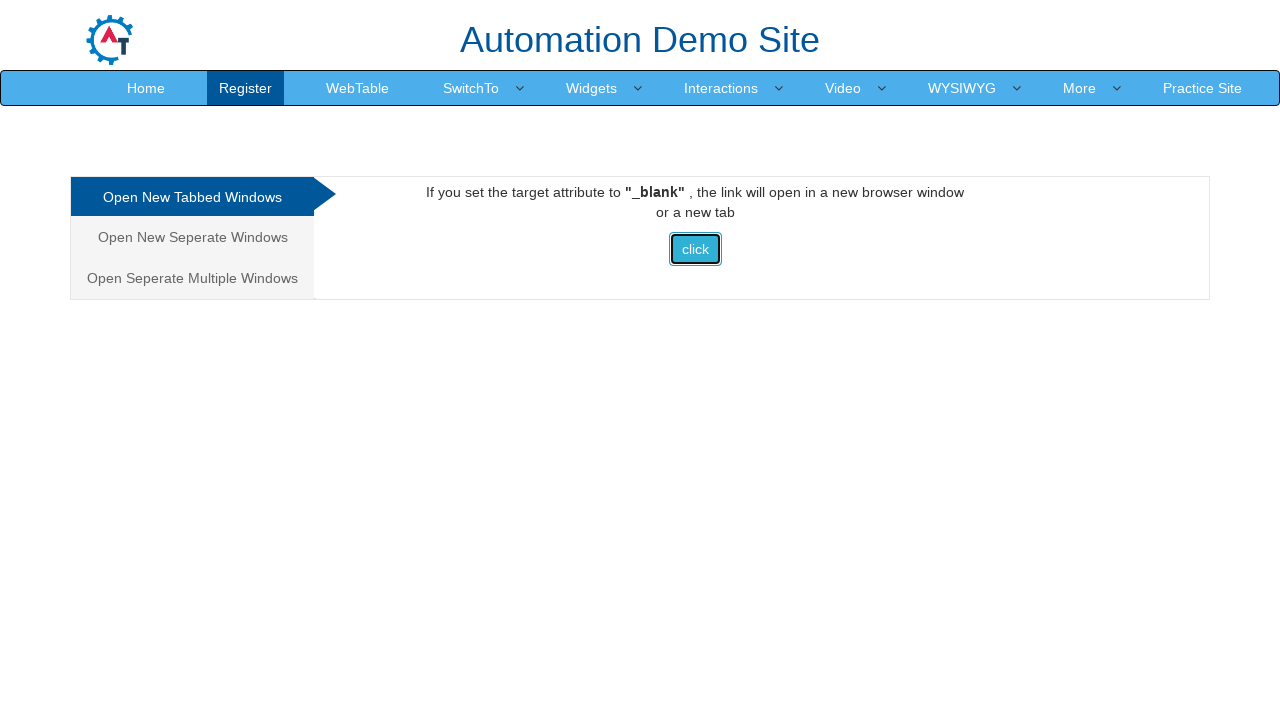